Tests checkbox functionality by clicking a checkbox to select it, verifying it's selected, then clicking again to deselect it, and counting total checkboxes on the page.

Starting URL: http://qaclickacademy.com/practice.php

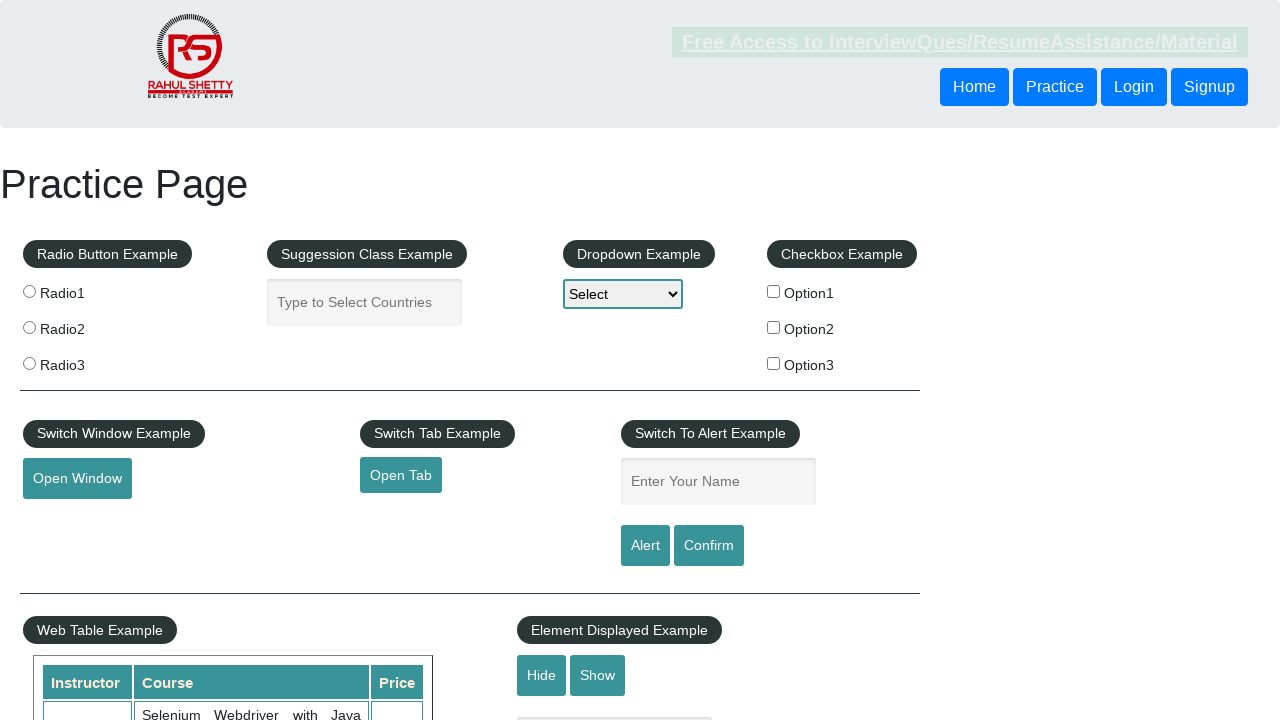

Clicked checkbox #checkBoxOption1 to select it at (774, 291) on #checkBoxOption1
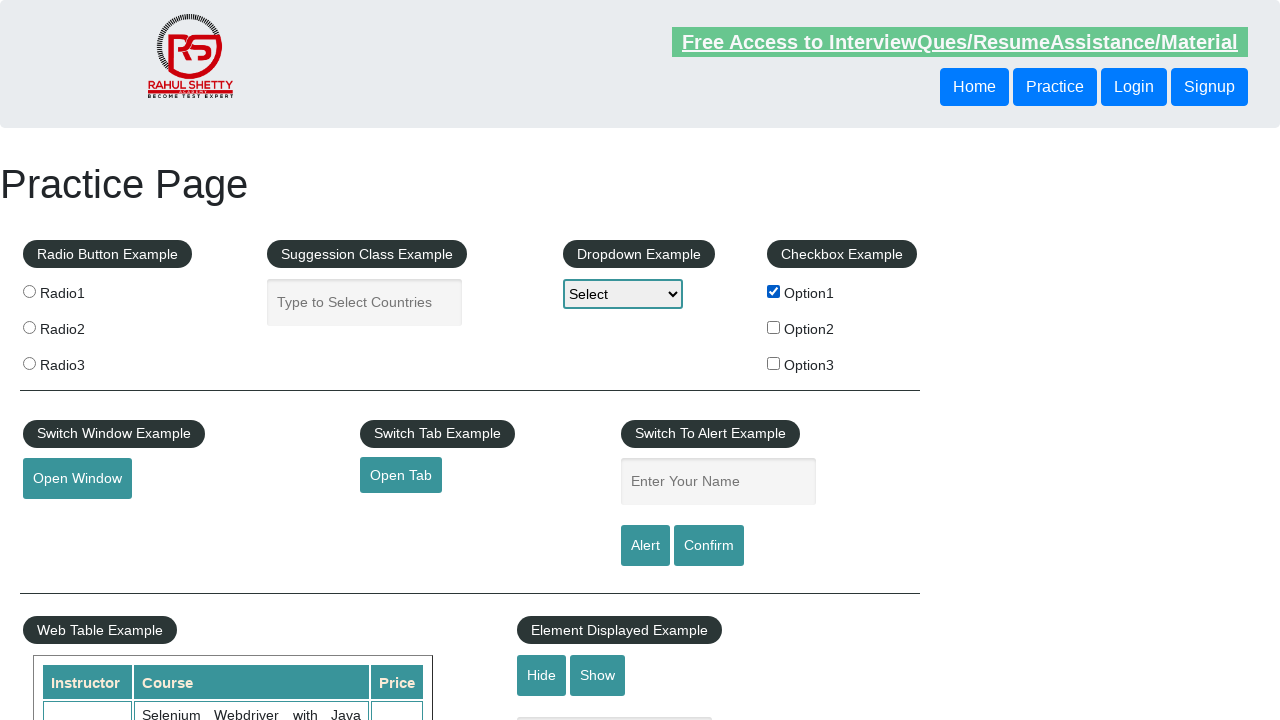

Located checkbox #checkBoxOption1 element
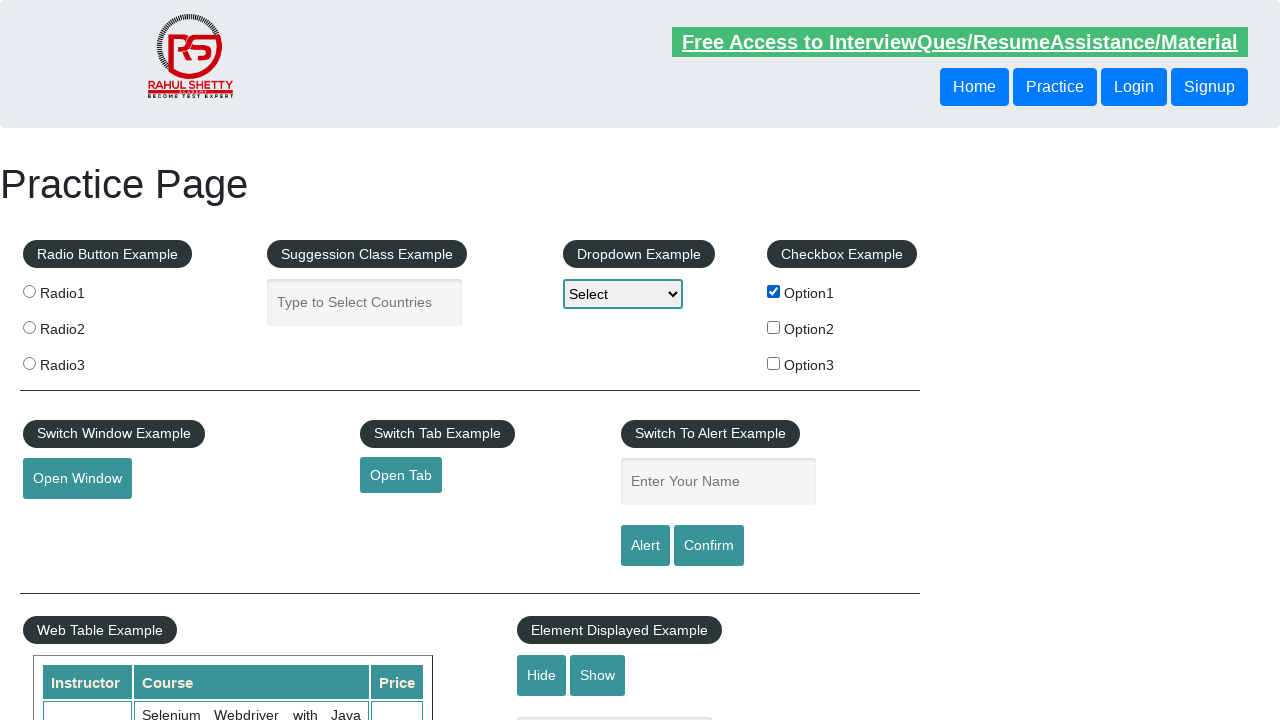

Verified checkbox #checkBoxOption1 is selected
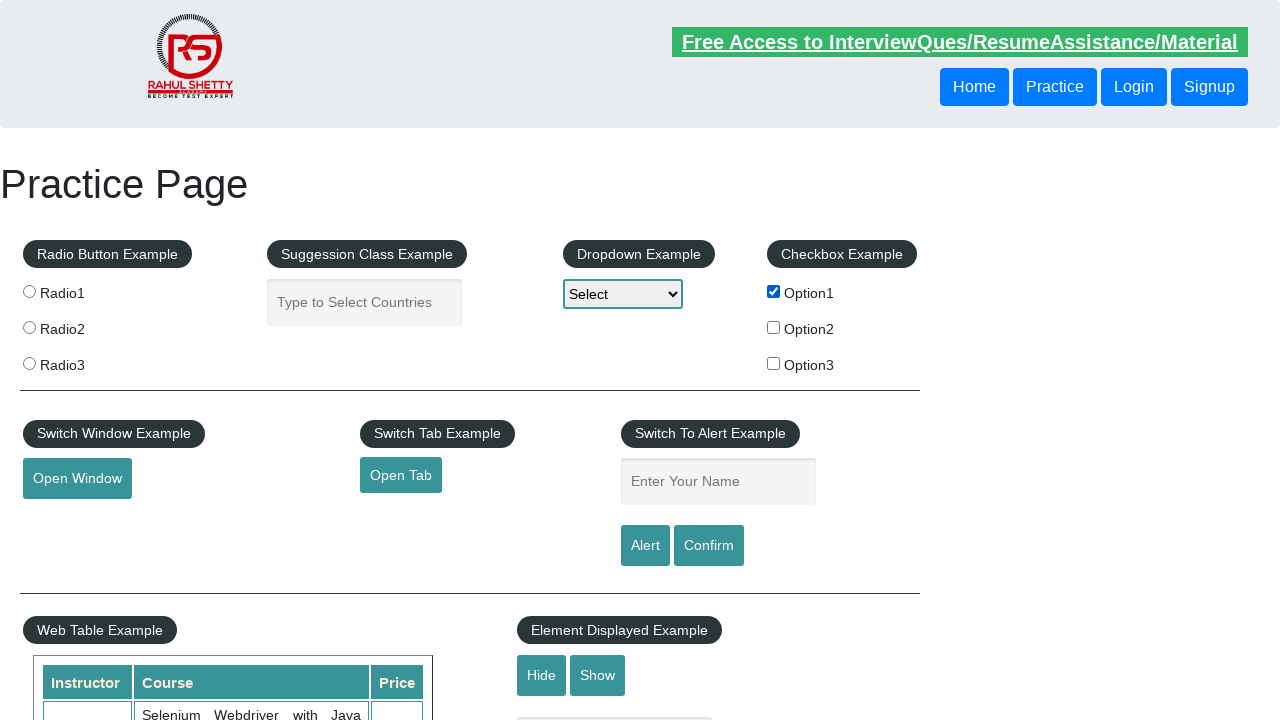

Clicked checkbox #checkBoxOption1 again to deselect it at (774, 291) on #checkBoxOption1
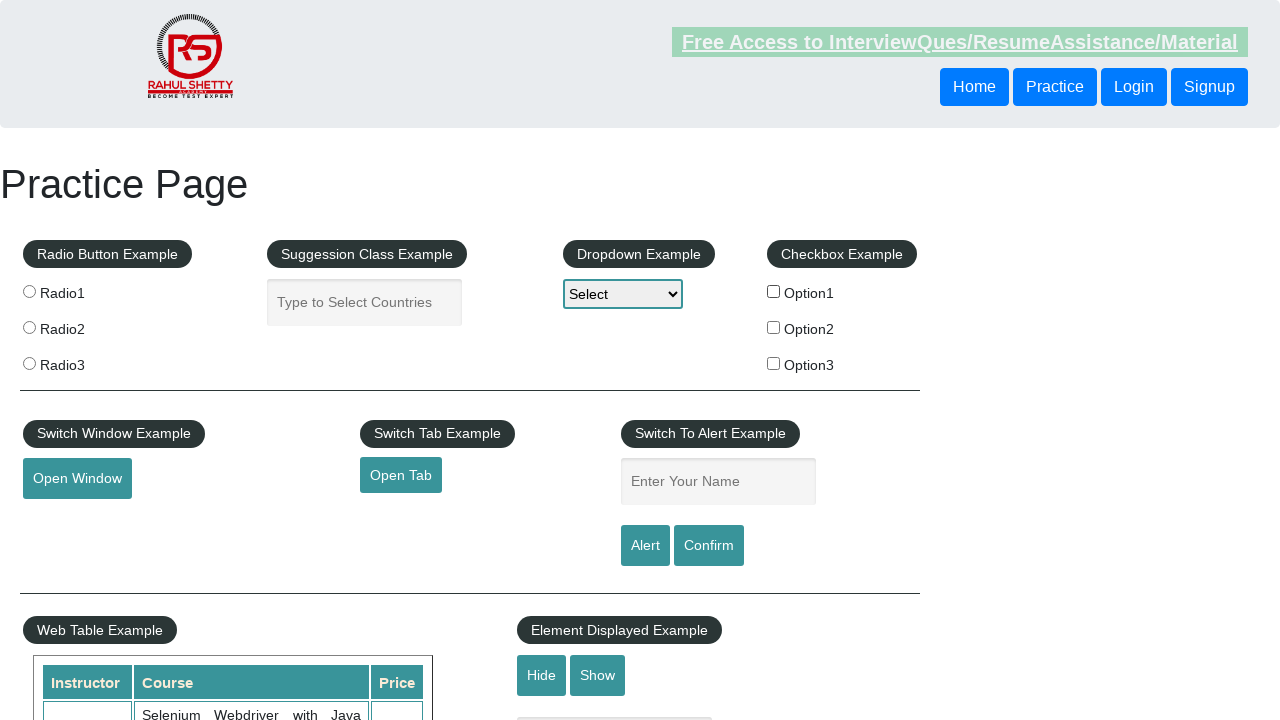

Verified checkbox #checkBoxOption1 is deselected
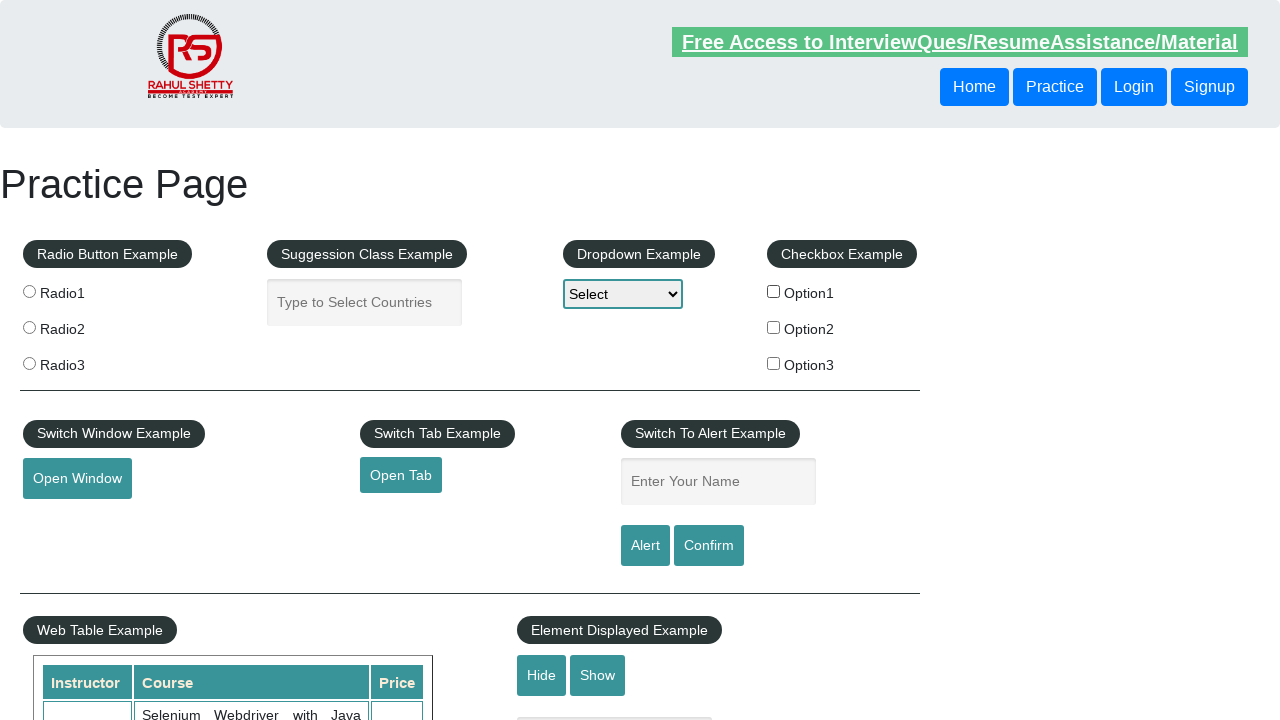

Counted total checkboxes on page: 3
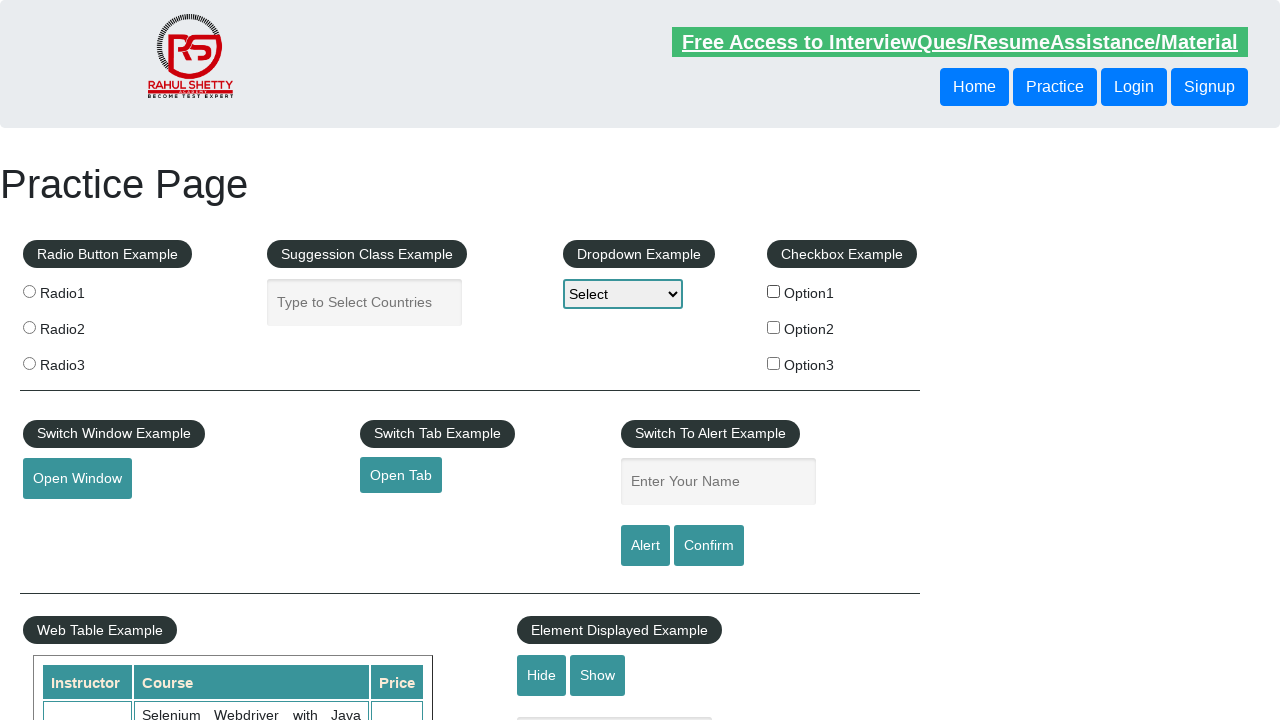

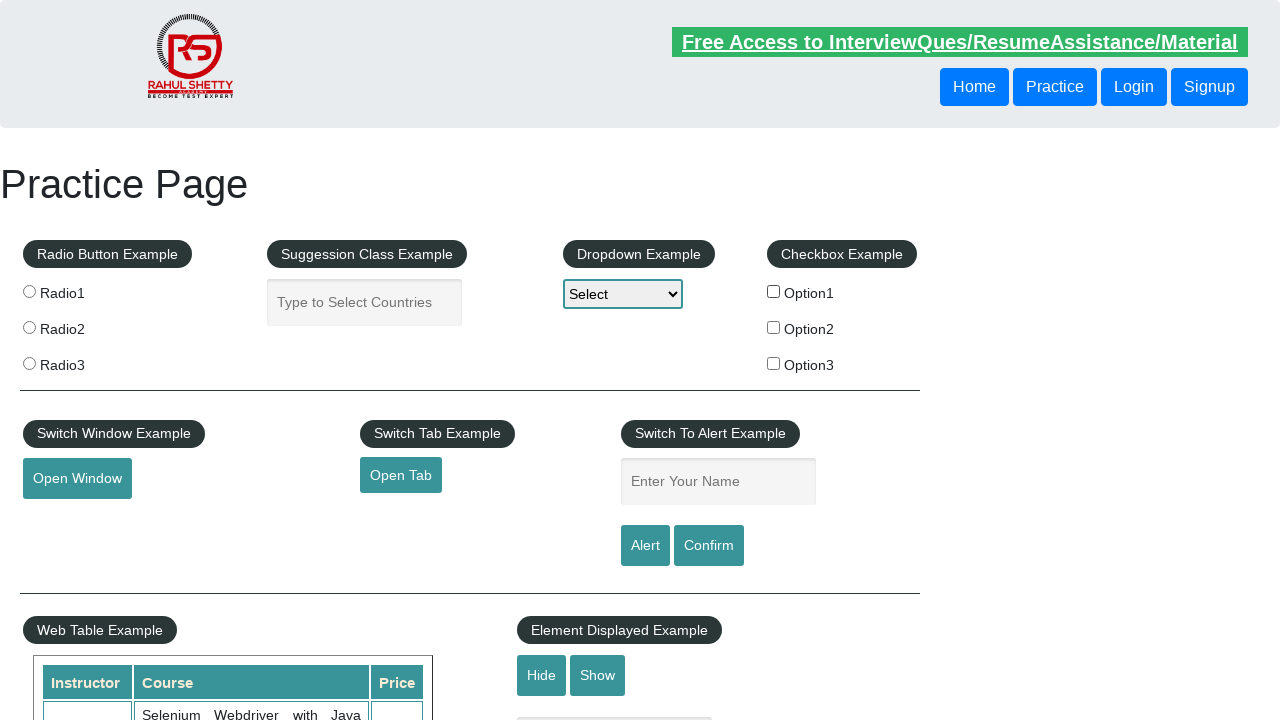